Tests dropdown selection functionality by scrolling to a color dropdown element and selecting a value from it

Starting URL: https://testautomationpractice.blogspot.com/

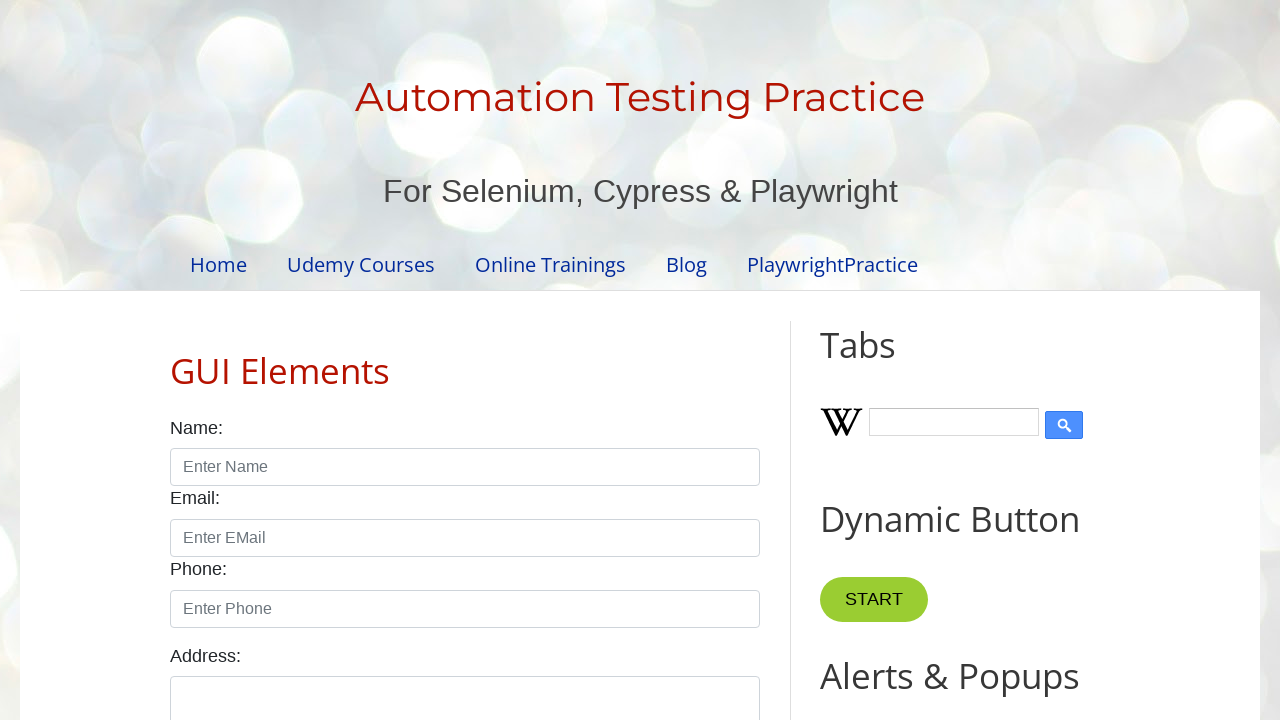

Scrolled to color dropdown element location
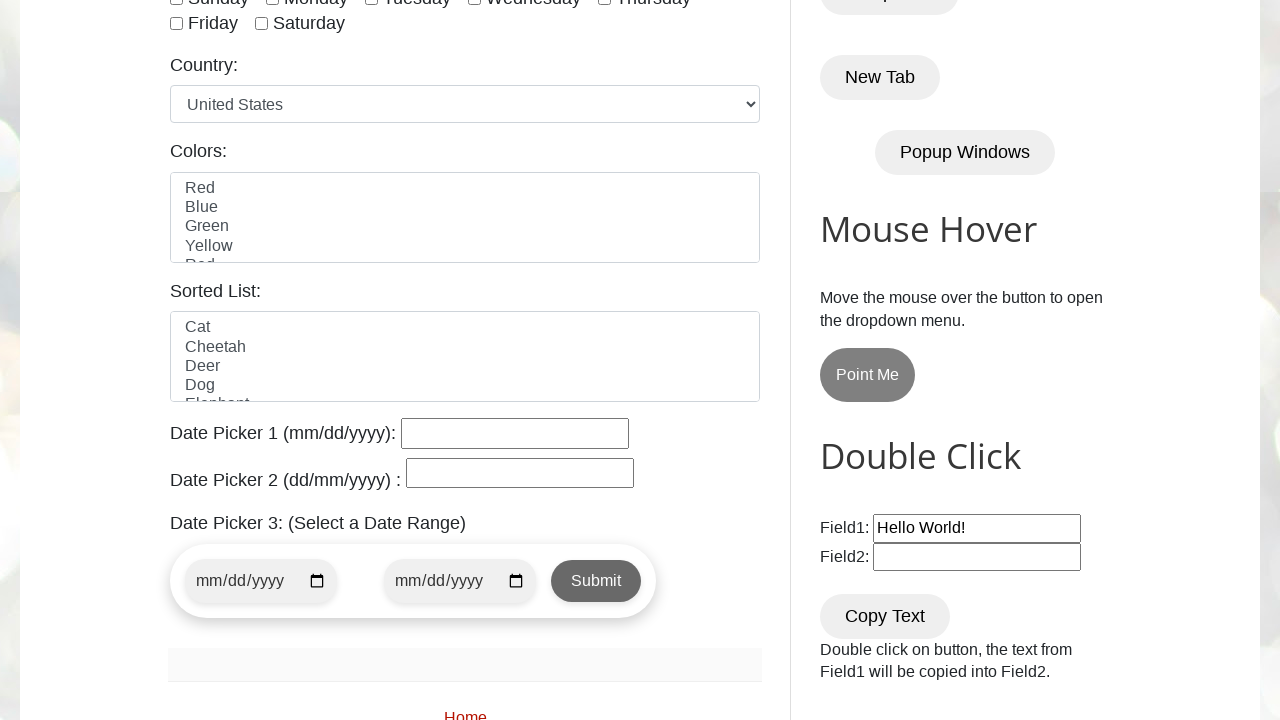

Selected 'green' value from color dropdown on #colors
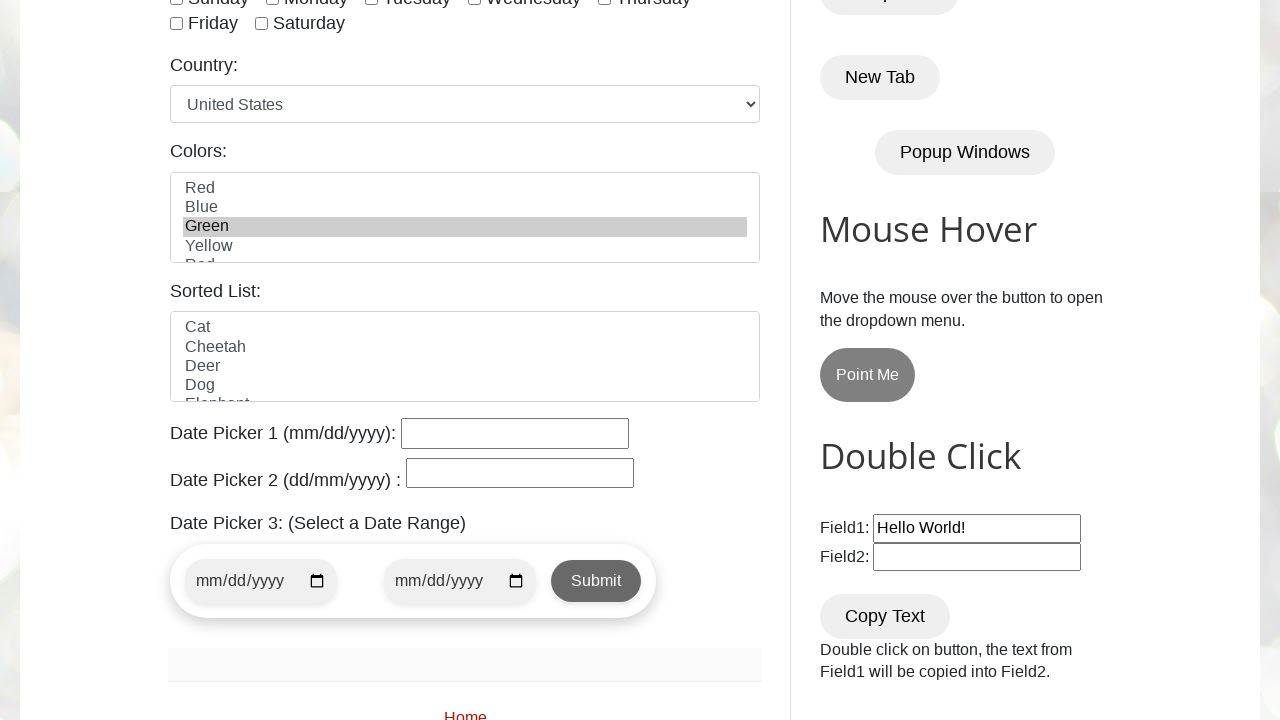

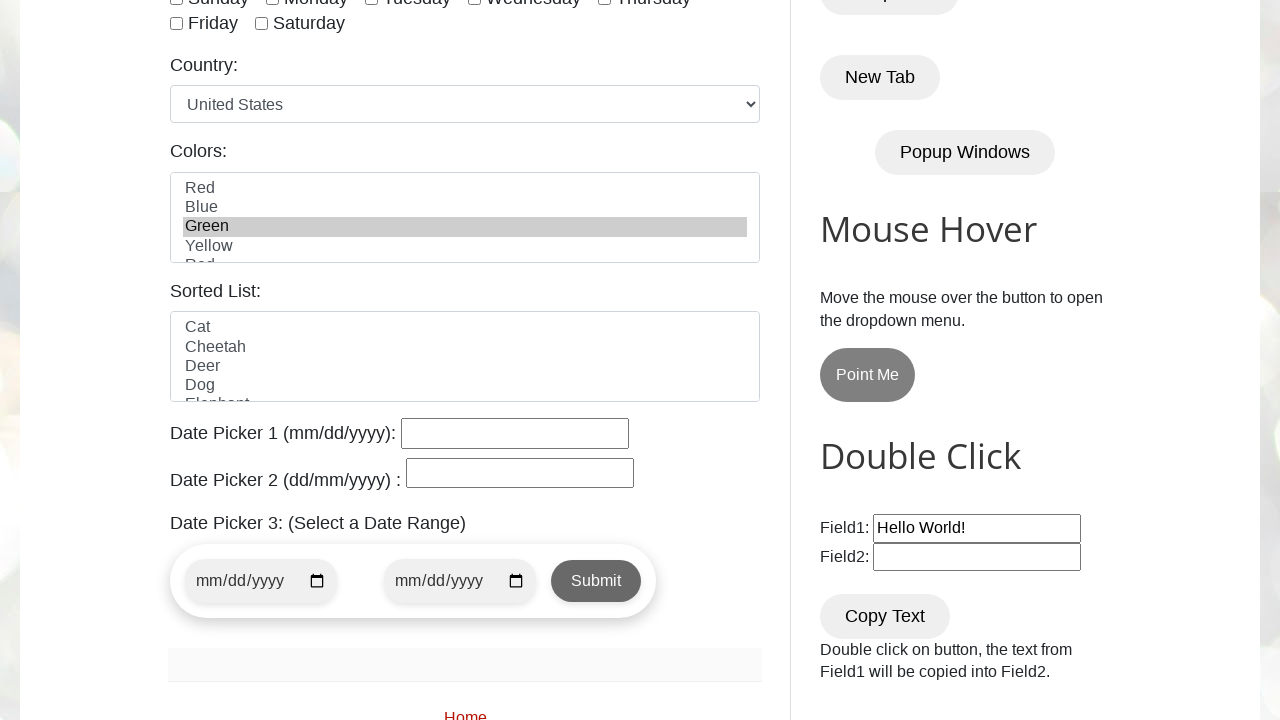